Tests various form elements on a travel booking page including checkboxes for senior citizen discount, round trip selection, and passenger count selection

Starting URL: https://rahulshettyacademy.com/dropdownsPractise/

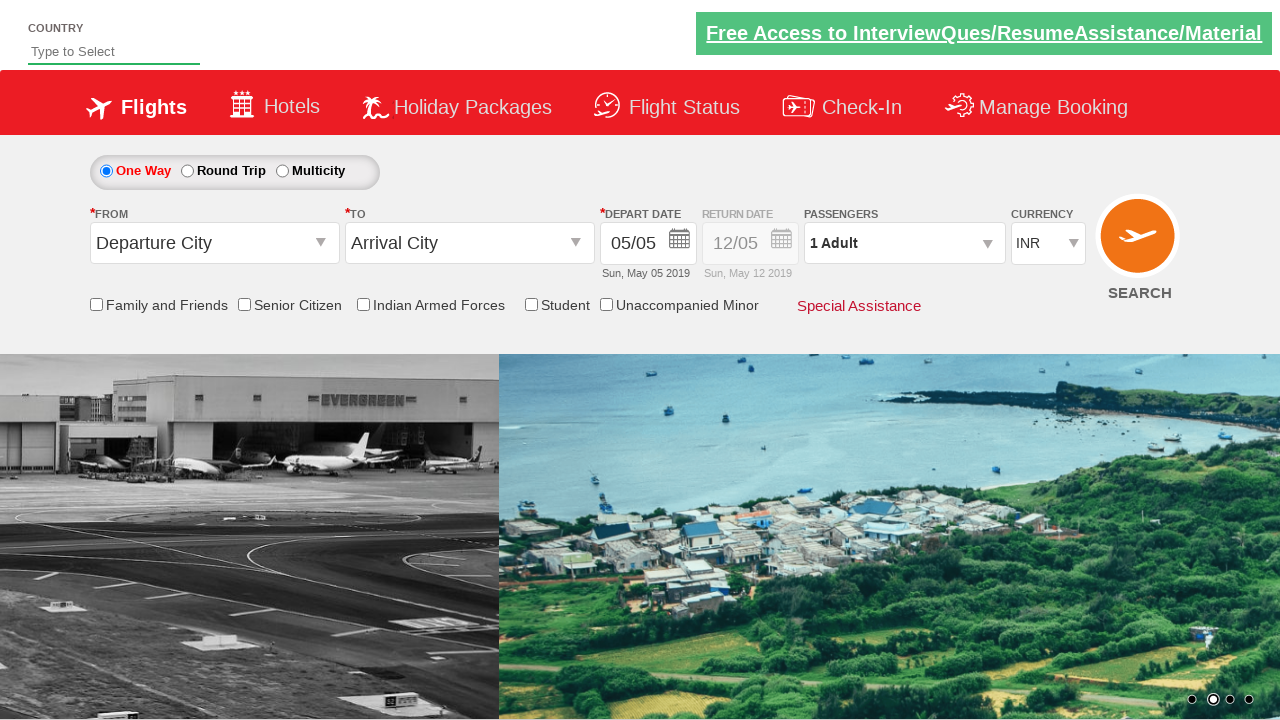

Verified Senior Citizen discount checkbox is initially unchecked
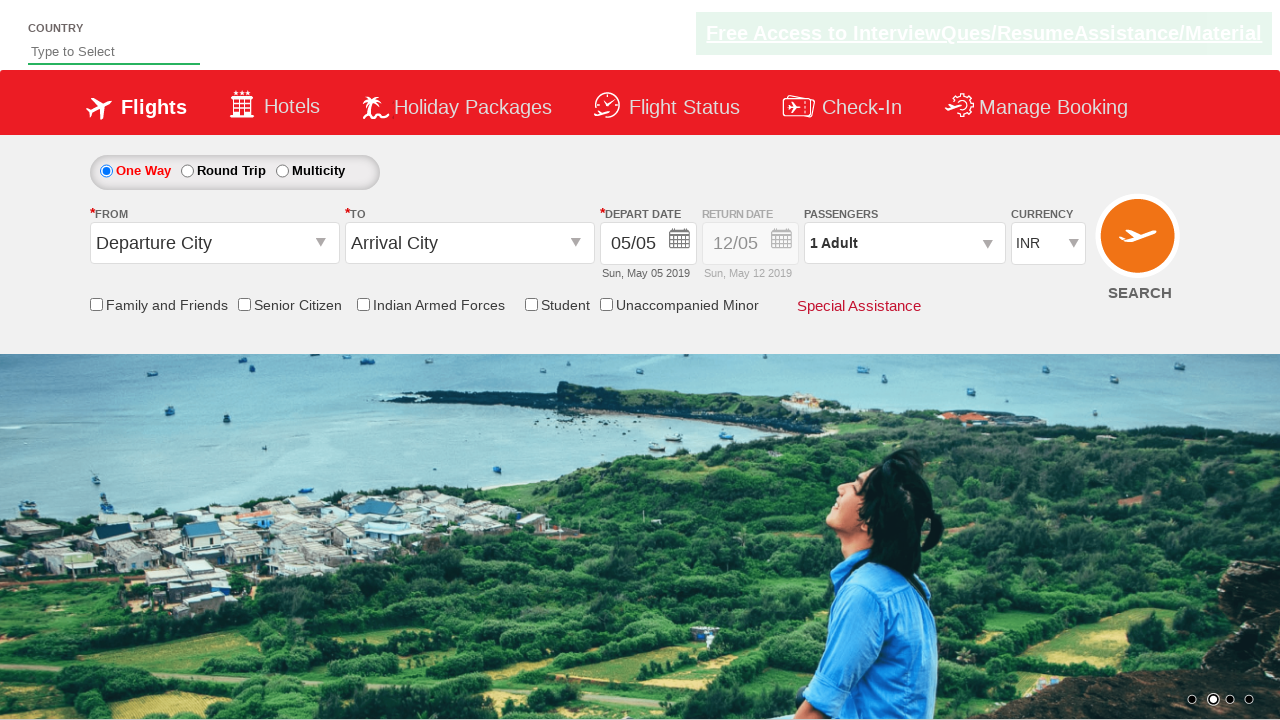

Clicked Senior Citizen discount checkbox at (244, 304) on input[name='ctl00$mainContent$chk_SeniorCitizenDiscount']
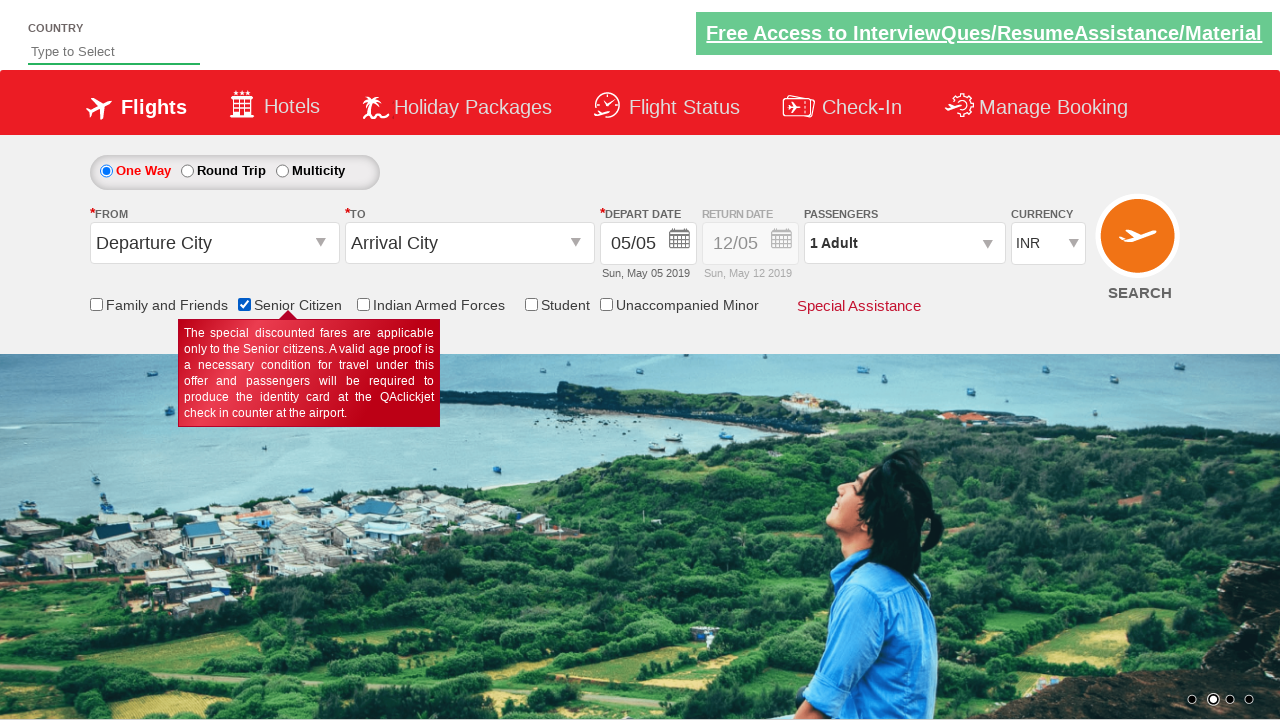

Verified Senior Citizen discount checkbox is now checked
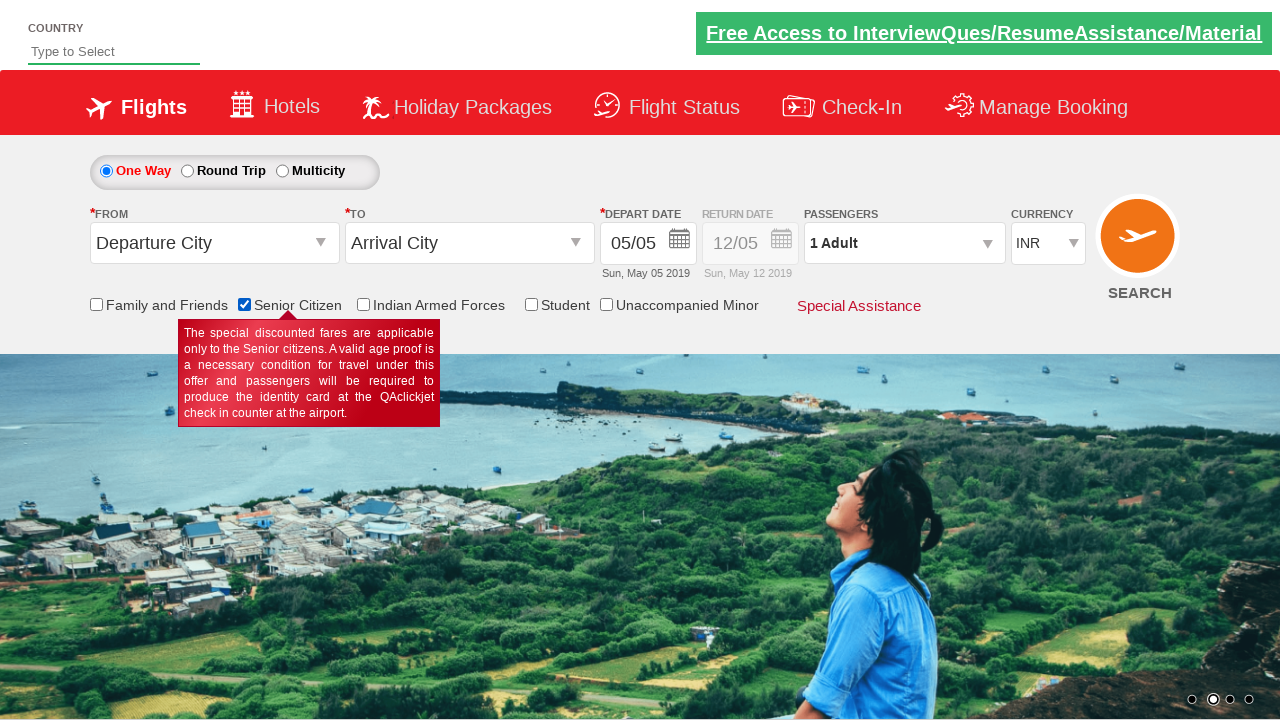

Selected Round Trip option at (187, 171) on #ctl00_mainContent_rbtnl_Trip_1
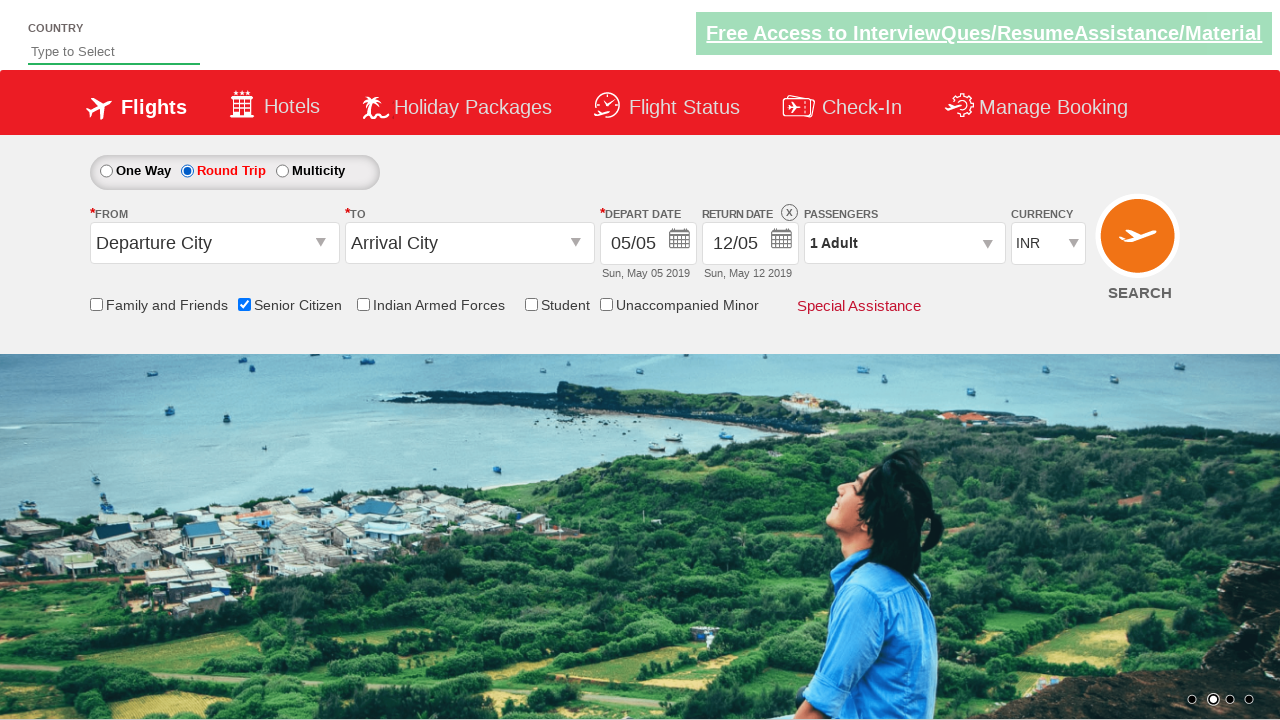

Verified return date field is enabled
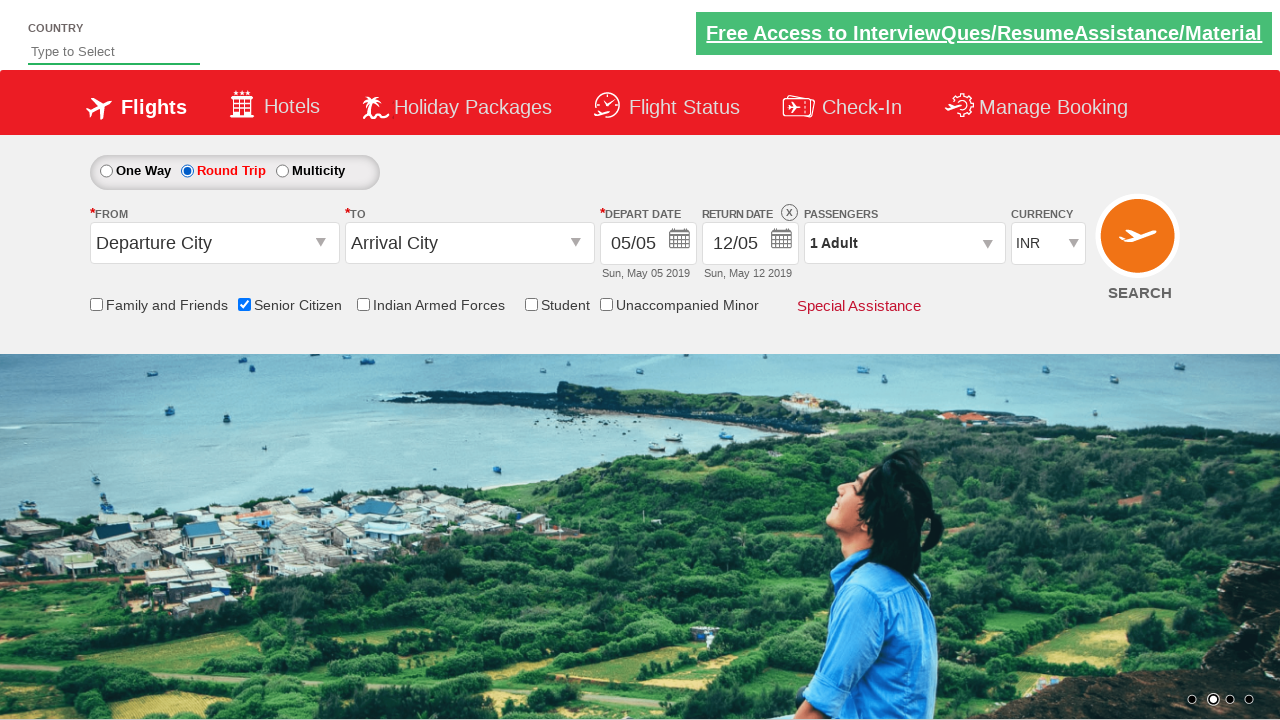

Opened passenger selection dropdown at (904, 243) on #divpaxinfo
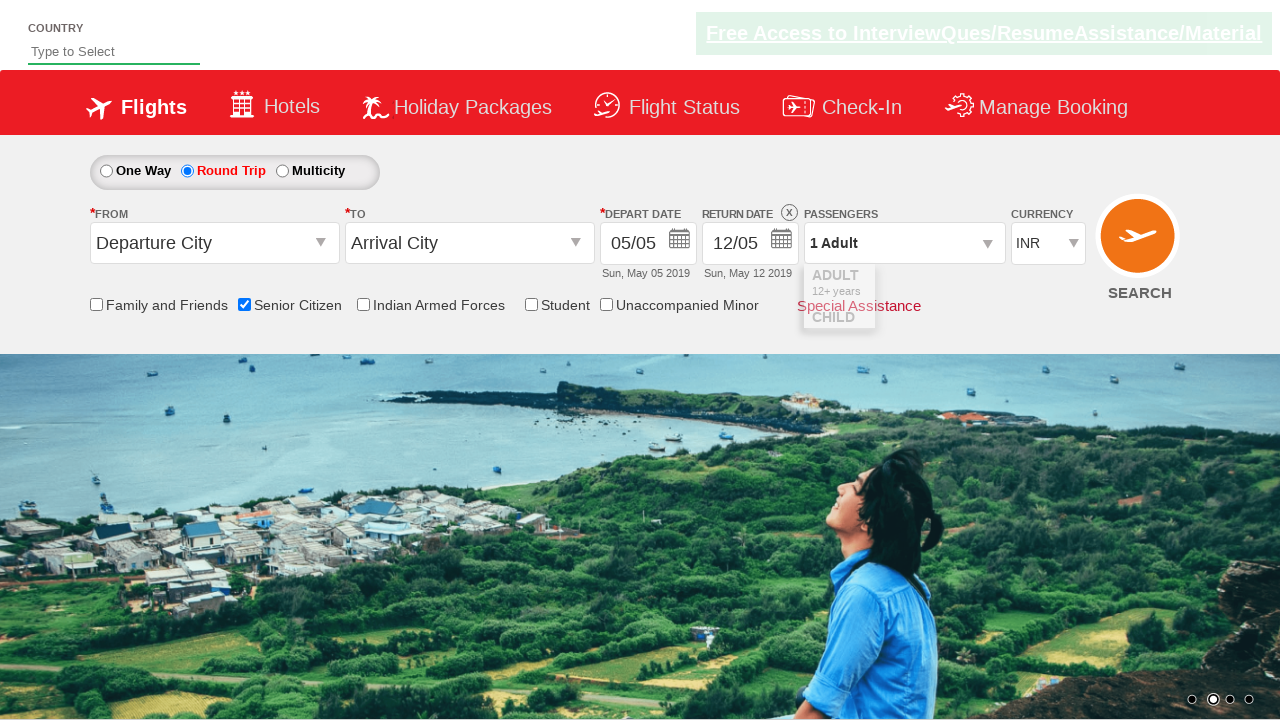

Waited for passenger selection dropdown to load
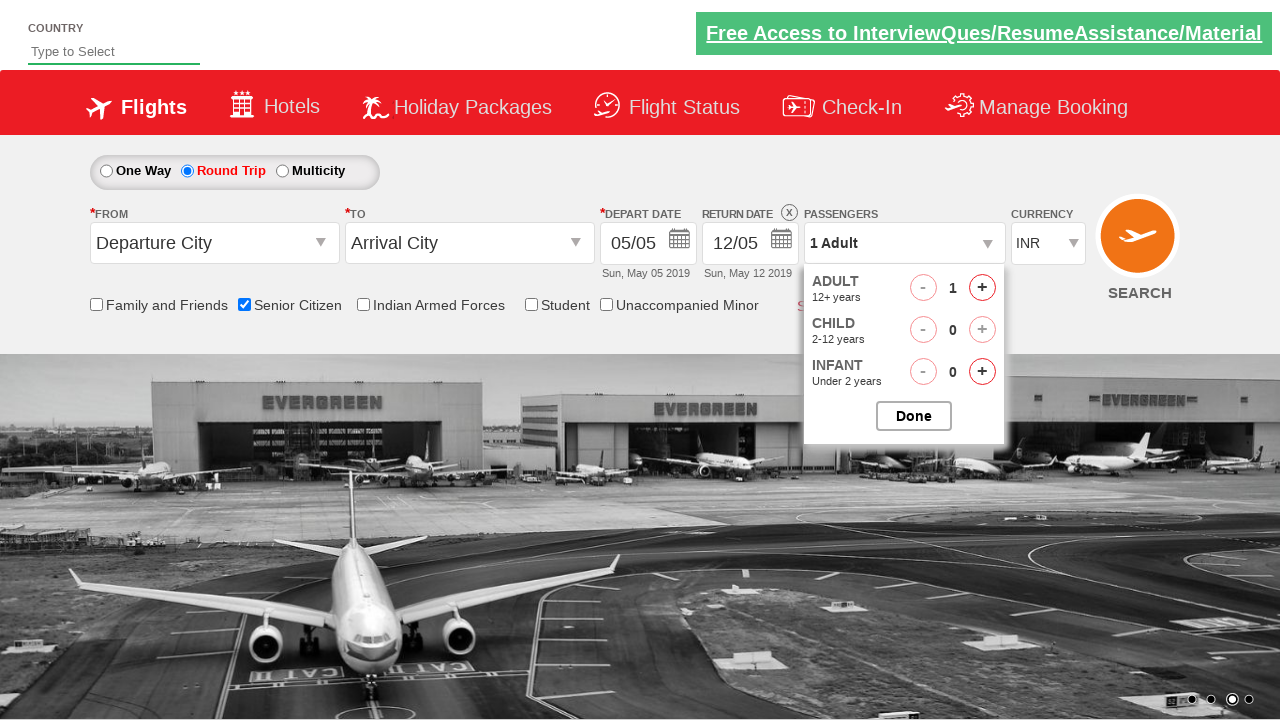

Clicked add adult button (iteration 1 of 4) at (982, 288) on #hrefIncAdt
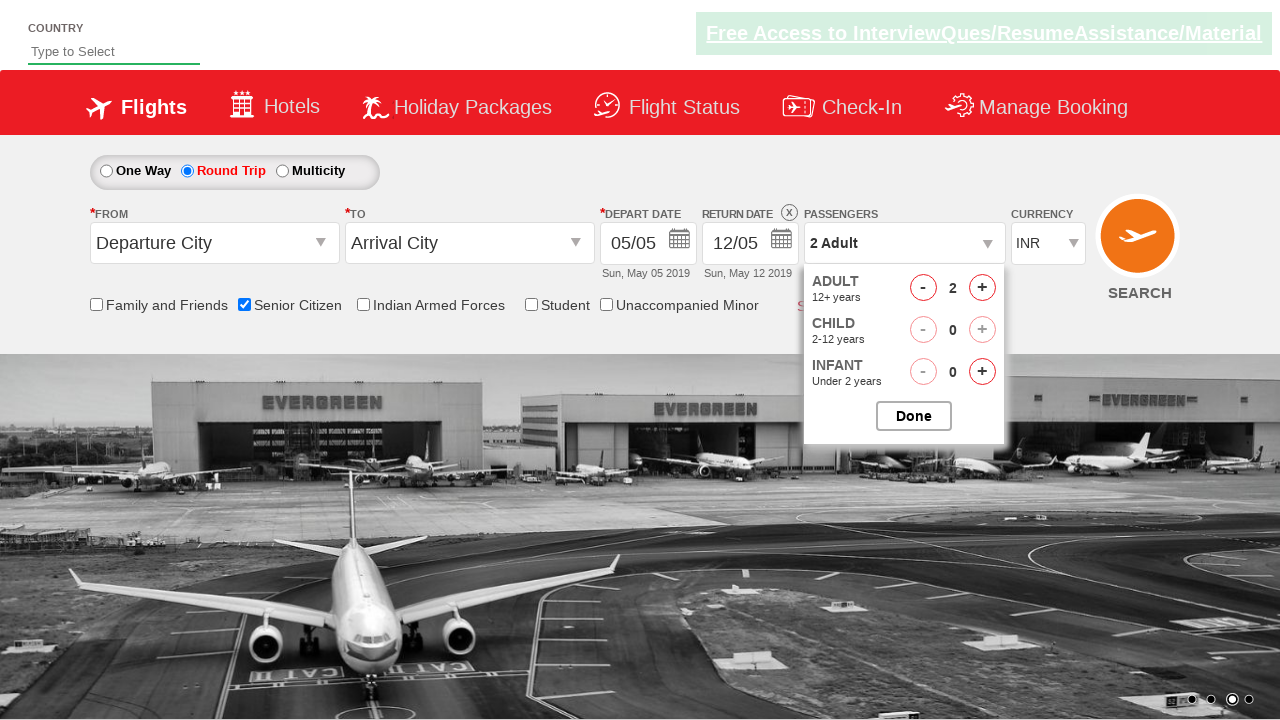

Clicked add adult button (iteration 2 of 4) at (982, 288) on #hrefIncAdt
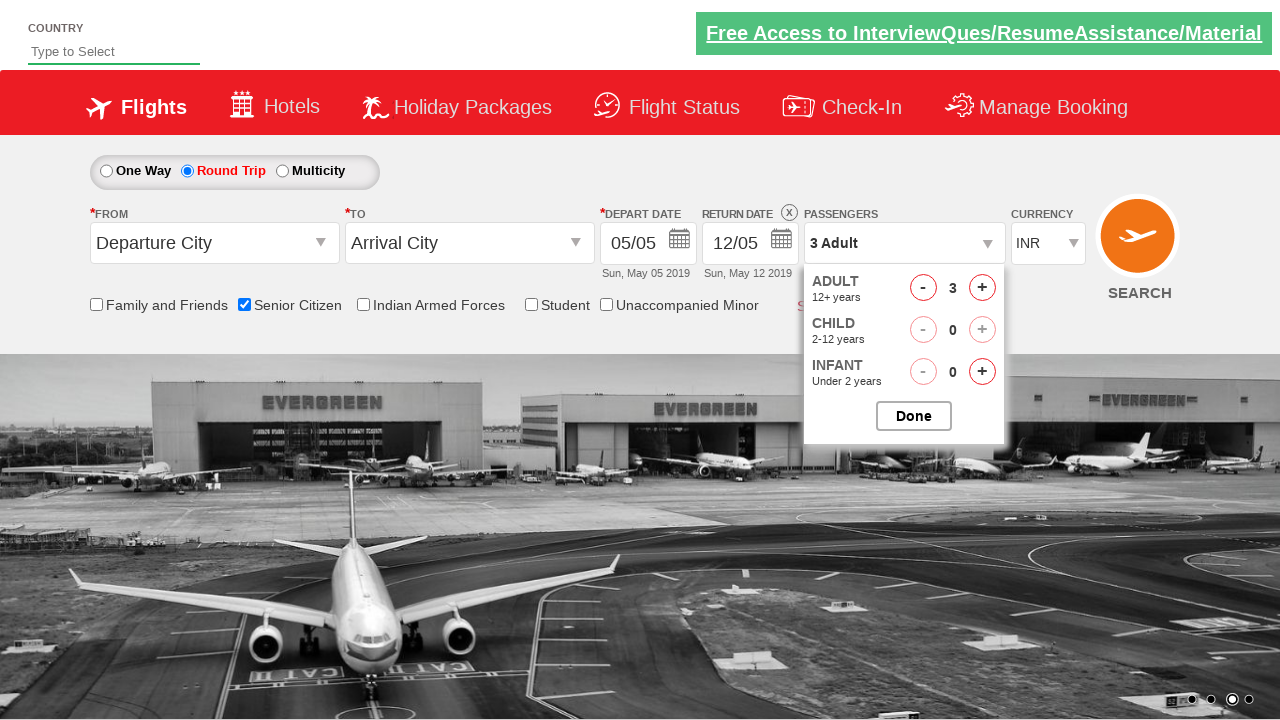

Clicked add adult button (iteration 3 of 4) at (982, 288) on #hrefIncAdt
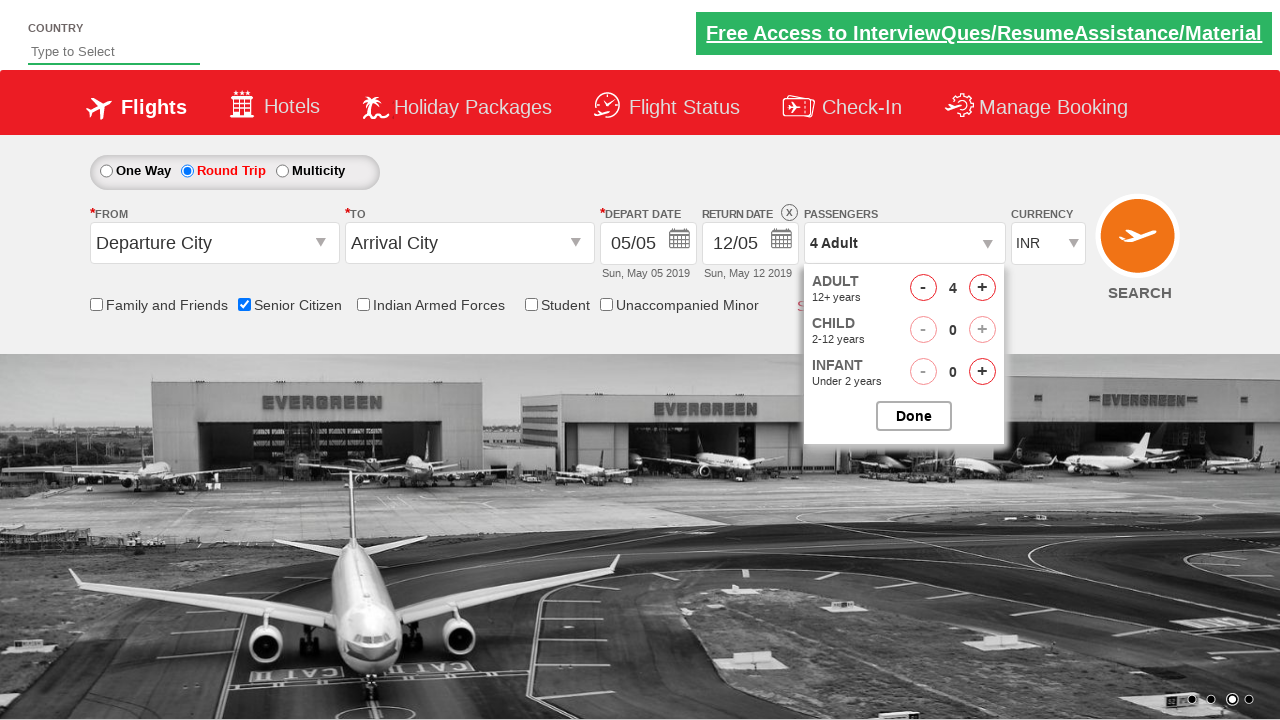

Clicked add adult button (iteration 4 of 4) at (982, 288) on #hrefIncAdt
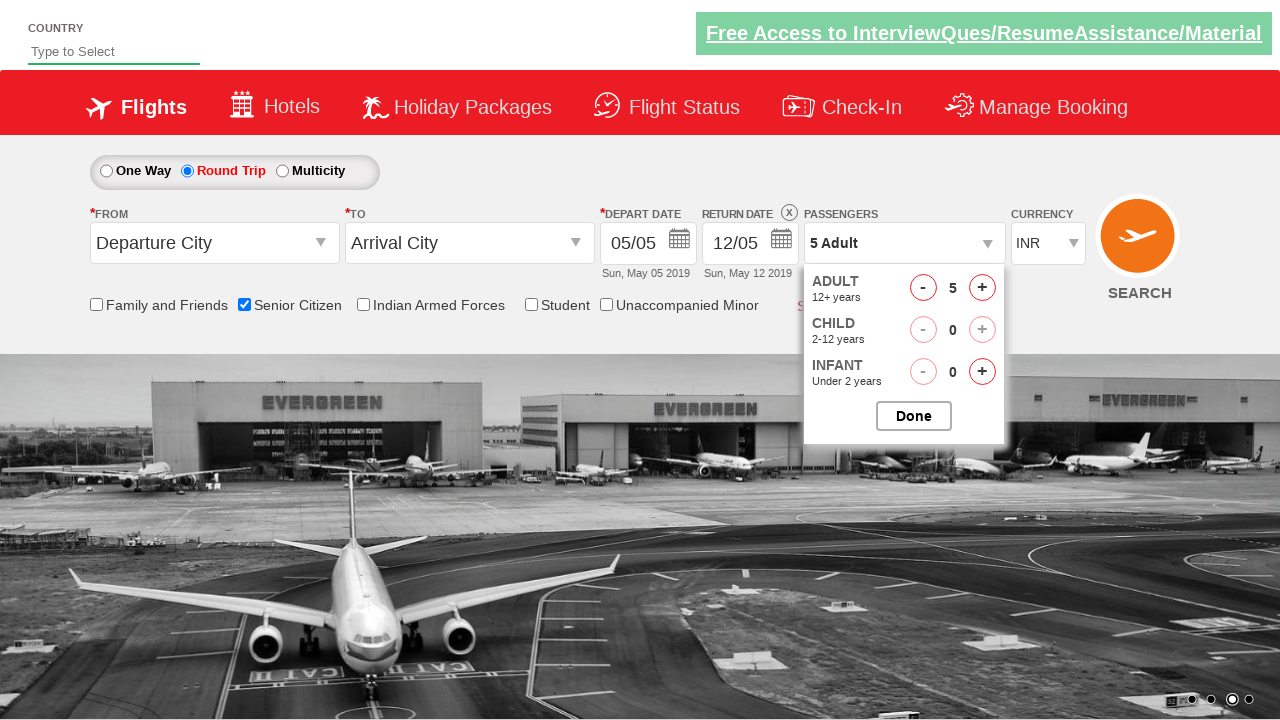

Closed passenger selection dropdown at (914, 416) on #btnclosepaxoption
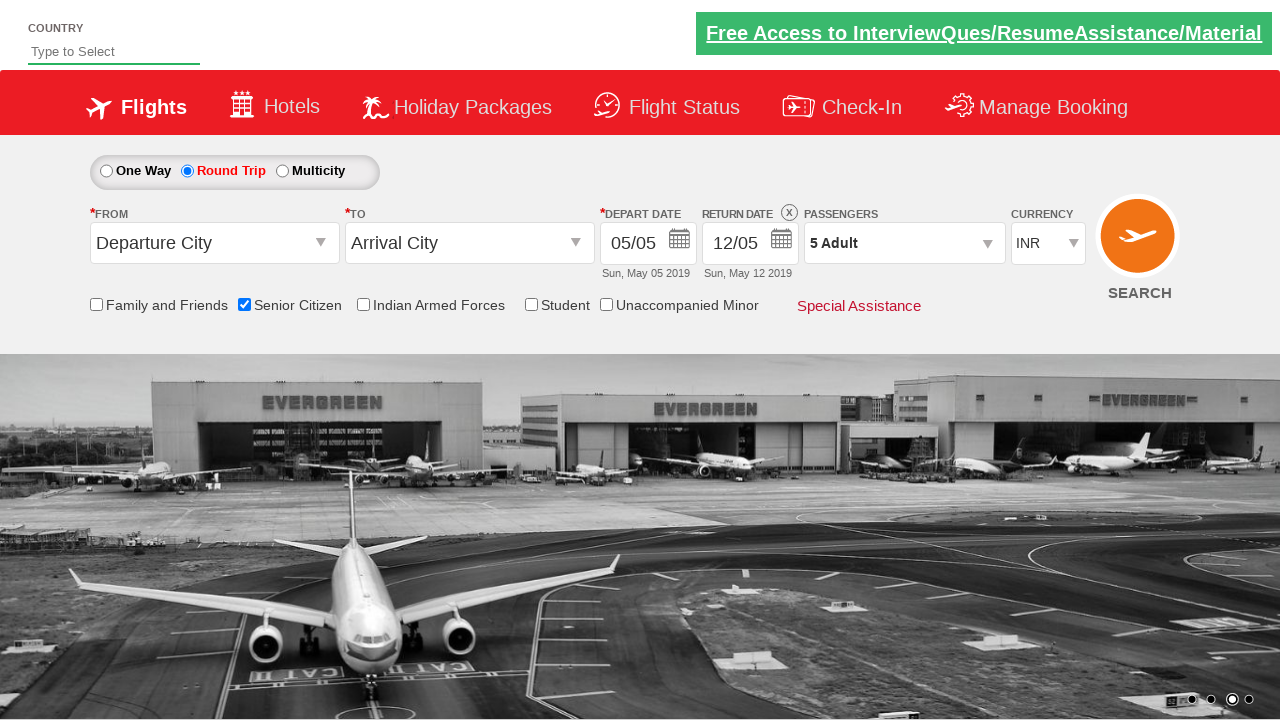

Verified passenger count shows '5 Adult'
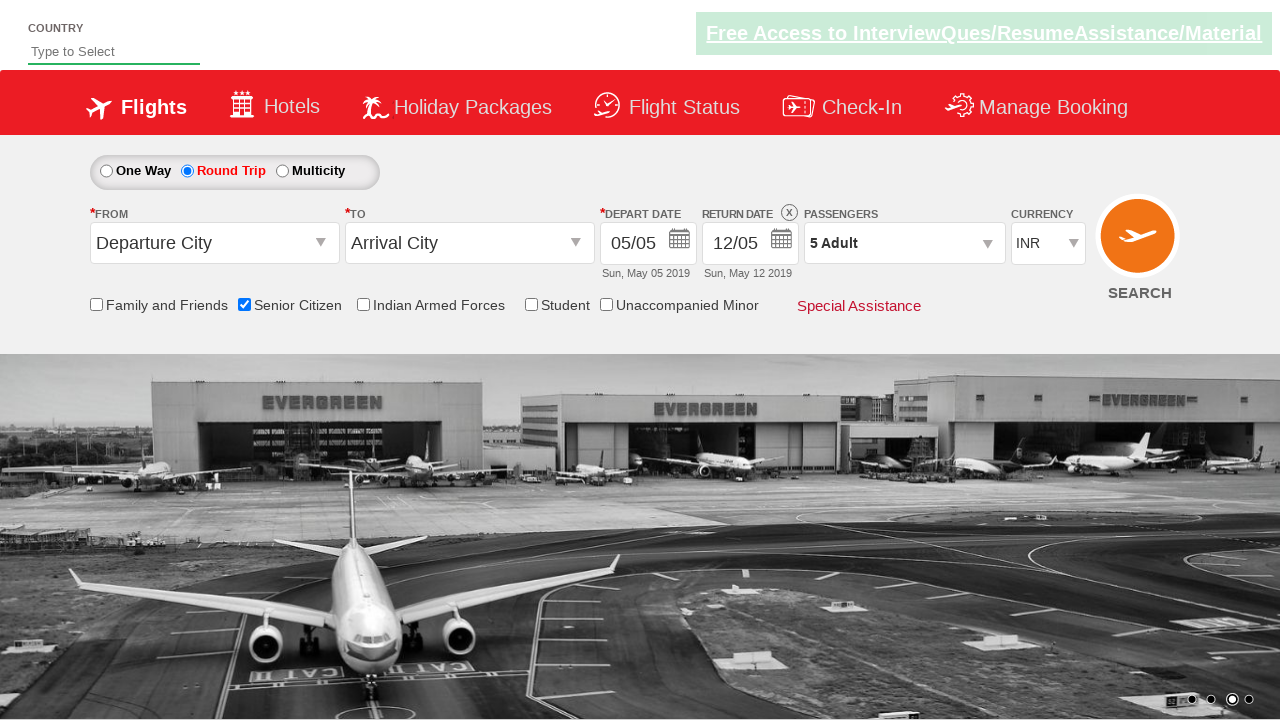

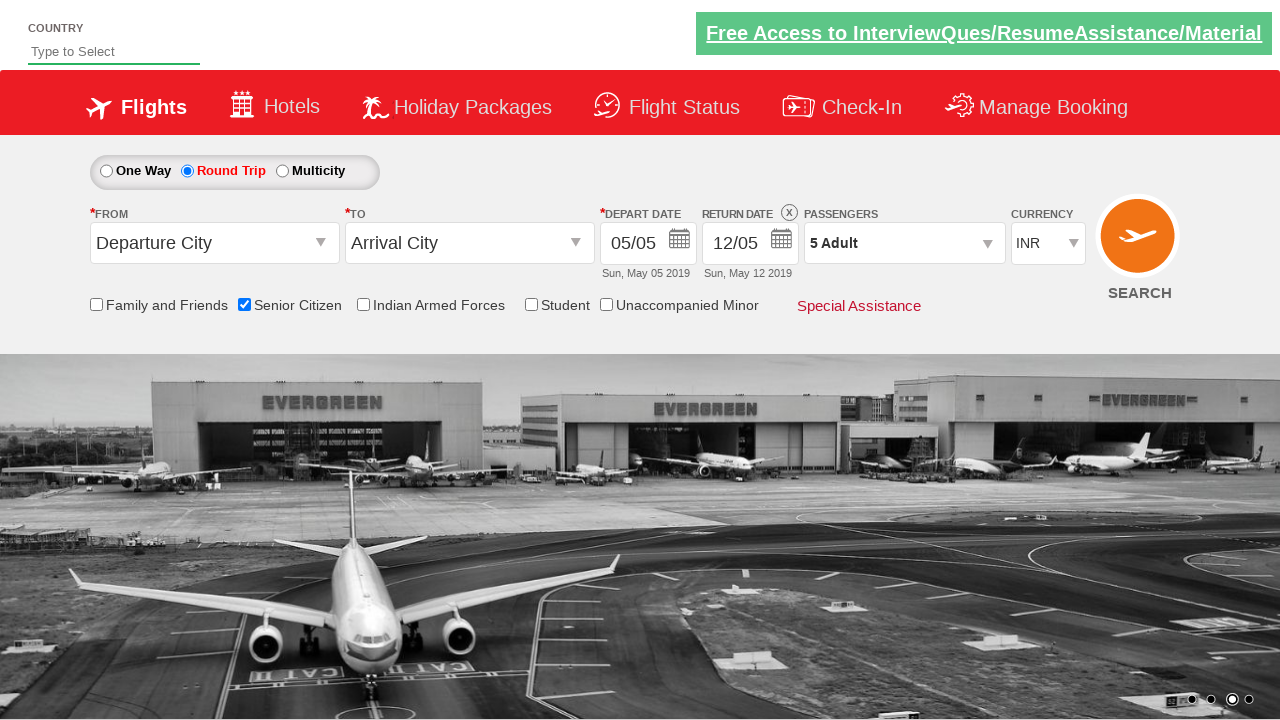